Tests filtering to display only completed todo items

Starting URL: https://demo.playwright.dev/todomvc

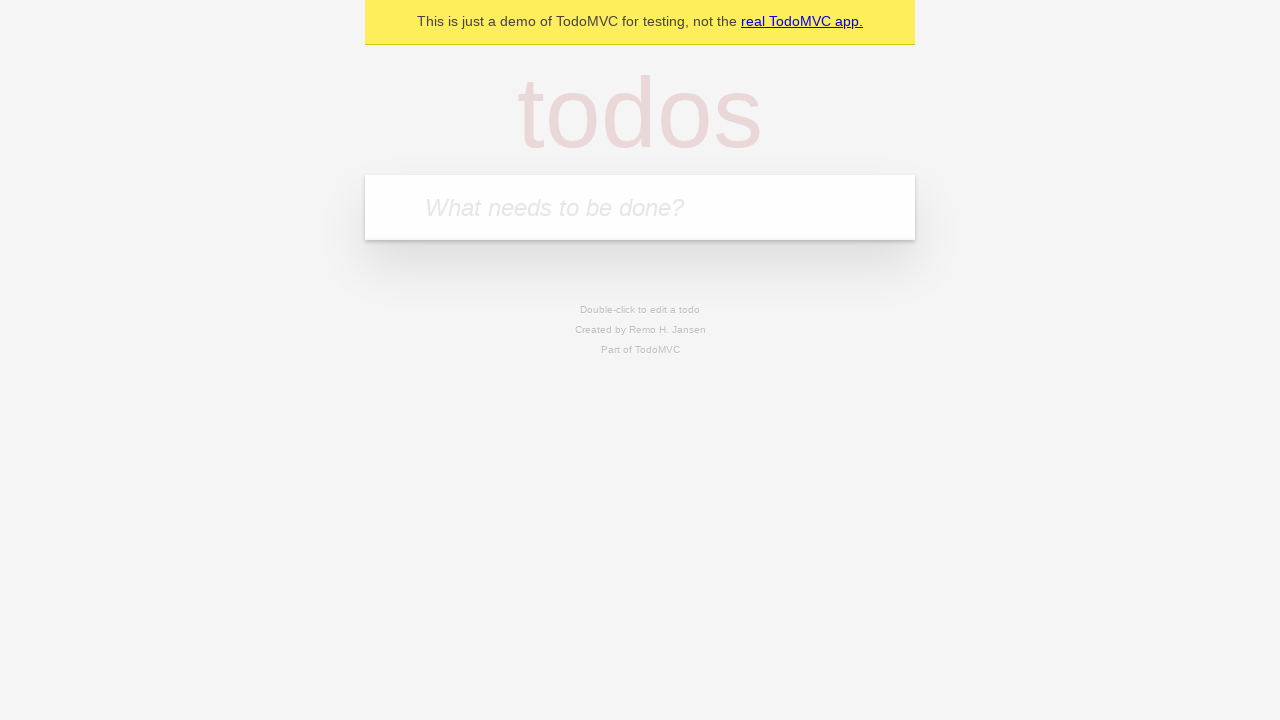

Filled todo input with 'buy some cheese' on internal:attr=[placeholder="What needs to be done?"i]
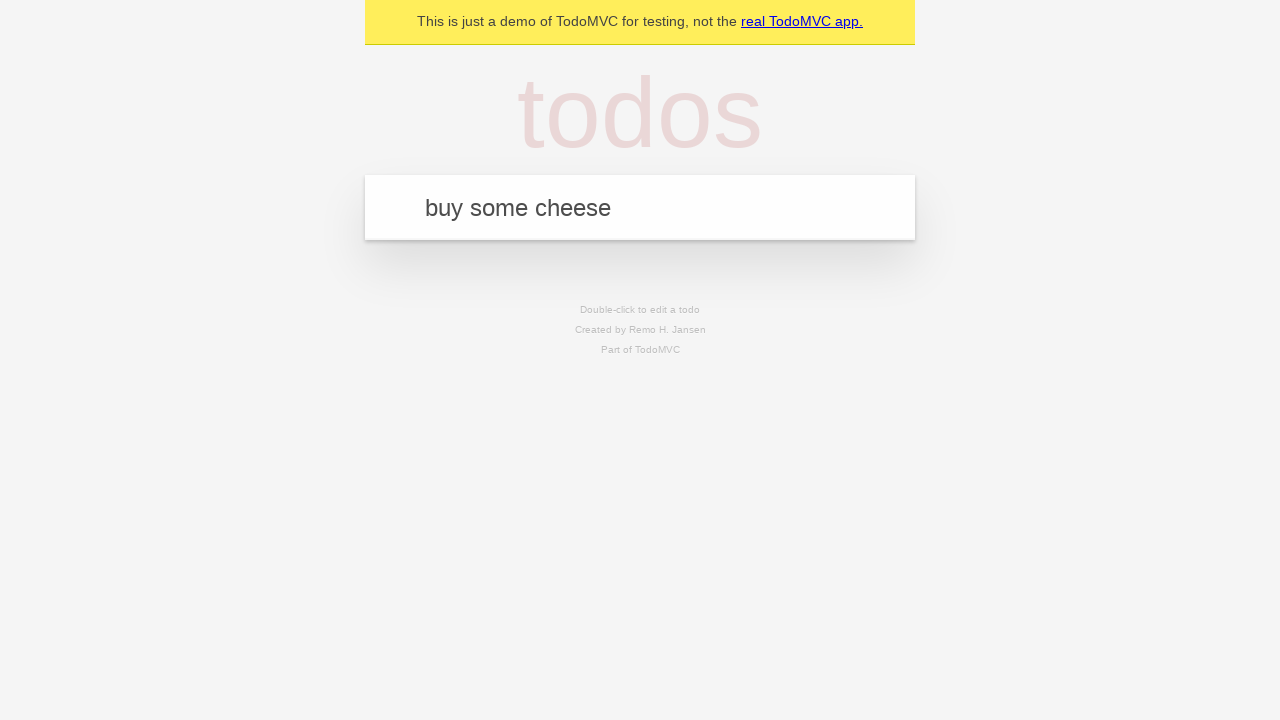

Pressed Enter to add todo 'buy some cheese' on internal:attr=[placeholder="What needs to be done?"i]
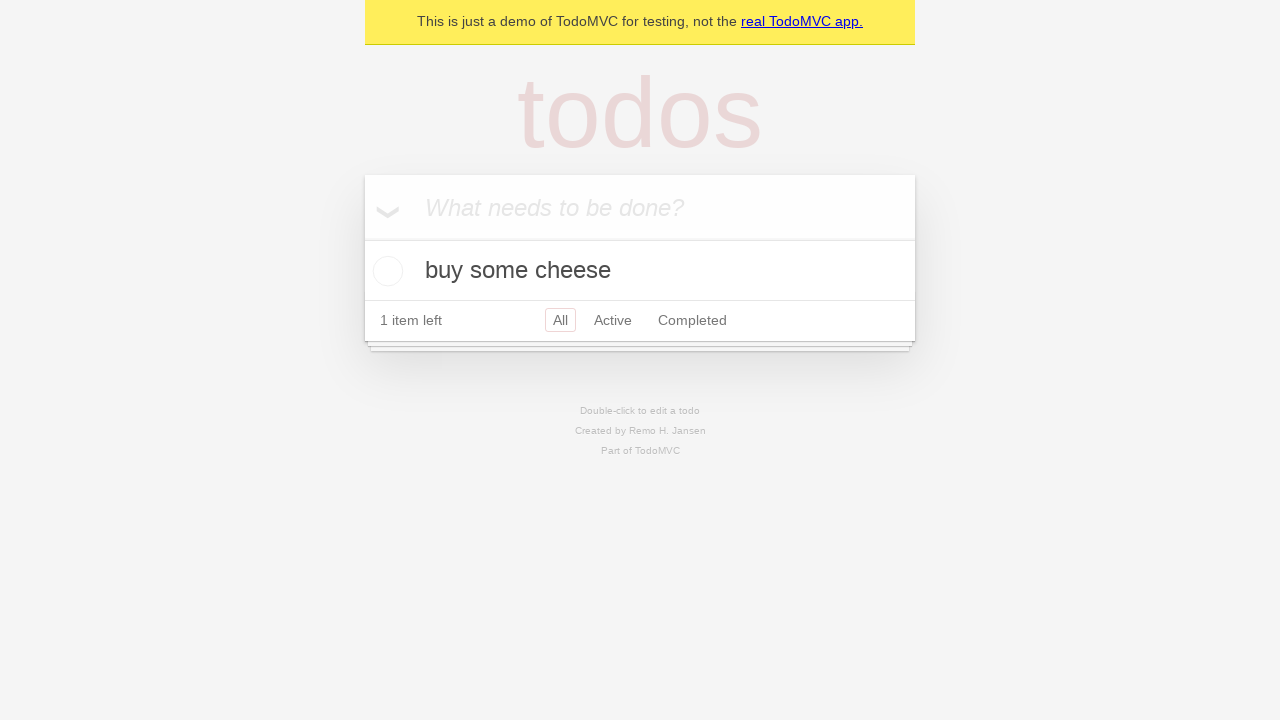

Filled todo input with 'feed the cat' on internal:attr=[placeholder="What needs to be done?"i]
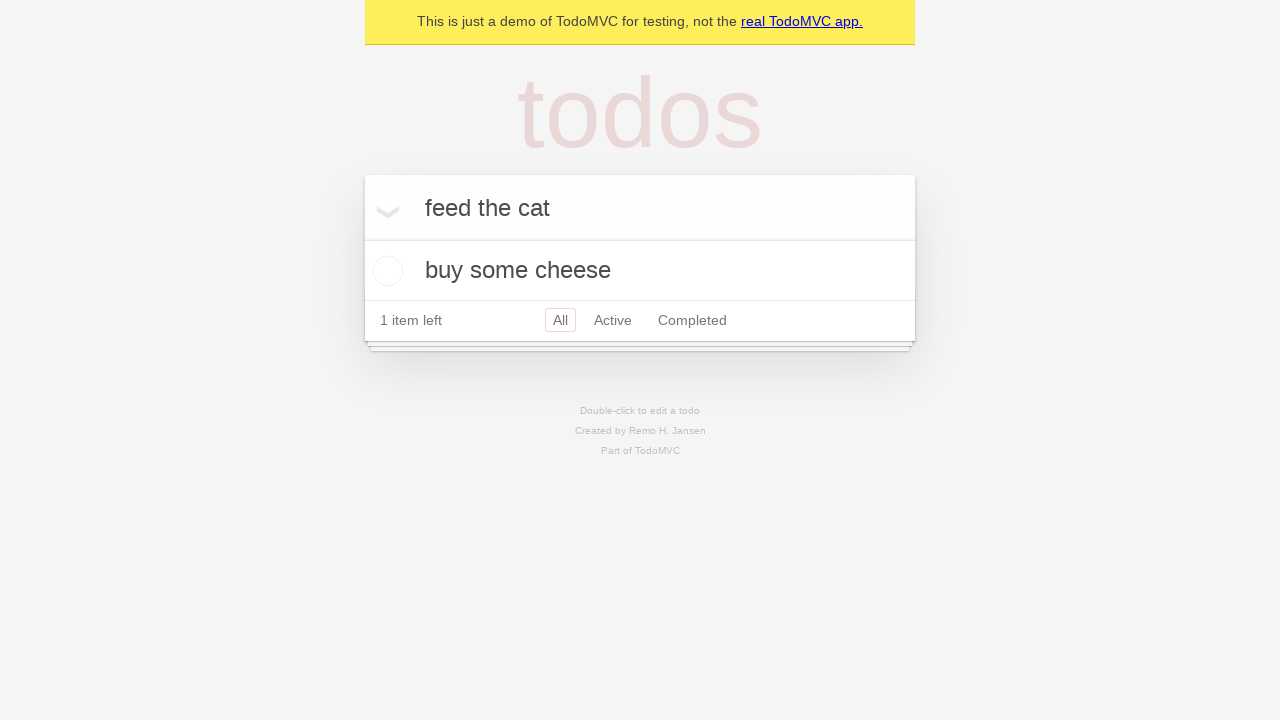

Pressed Enter to add todo 'feed the cat' on internal:attr=[placeholder="What needs to be done?"i]
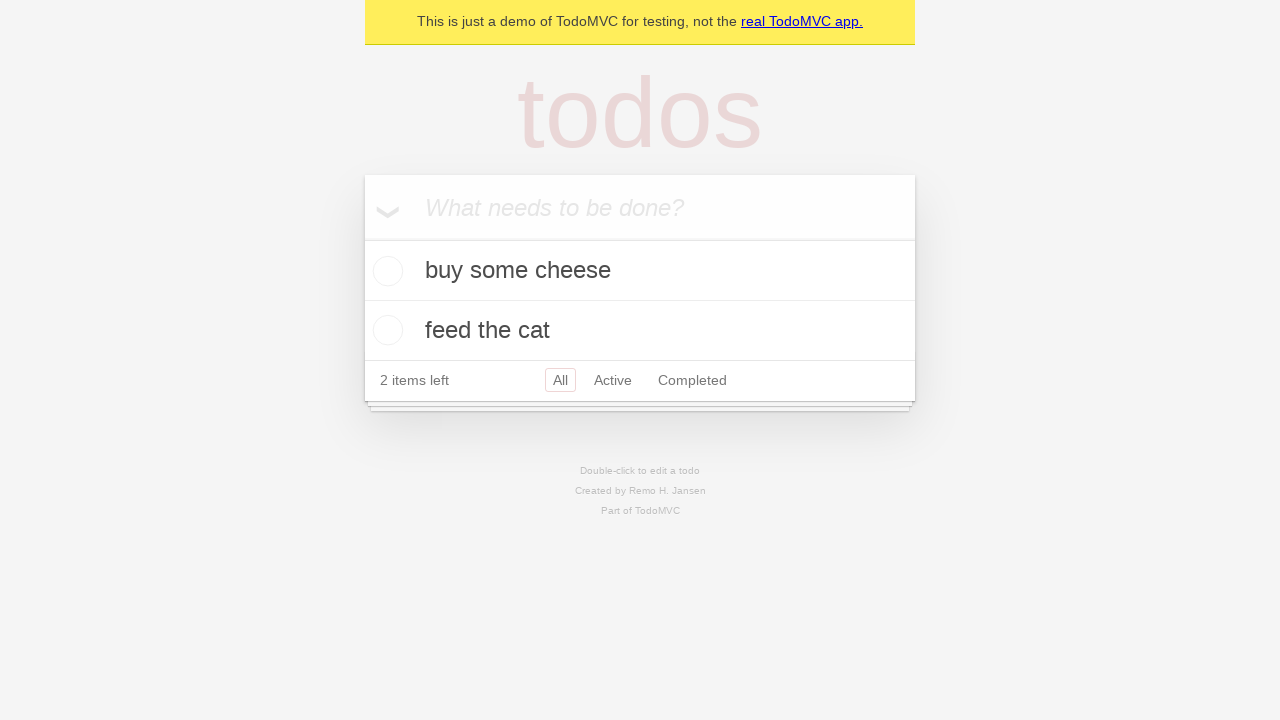

Filled todo input with 'book a doctors appointment' on internal:attr=[placeholder="What needs to be done?"i]
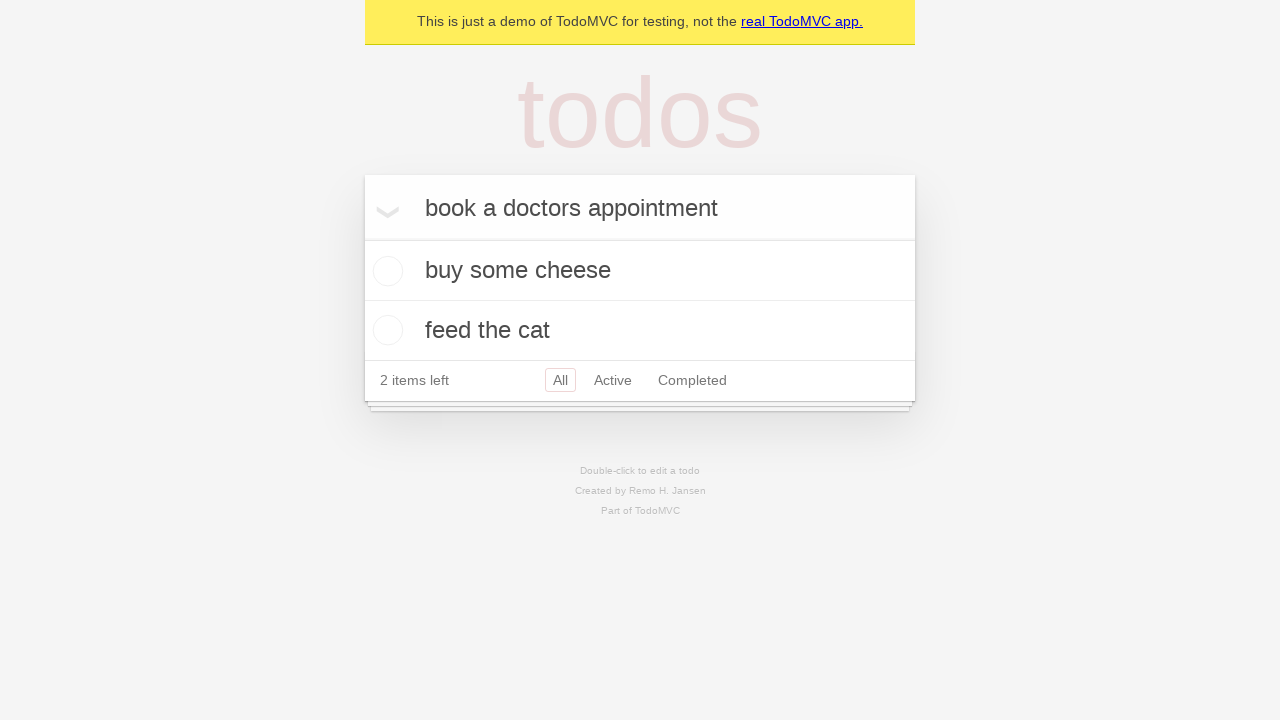

Pressed Enter to add todo 'book a doctors appointment' on internal:attr=[placeholder="What needs to be done?"i]
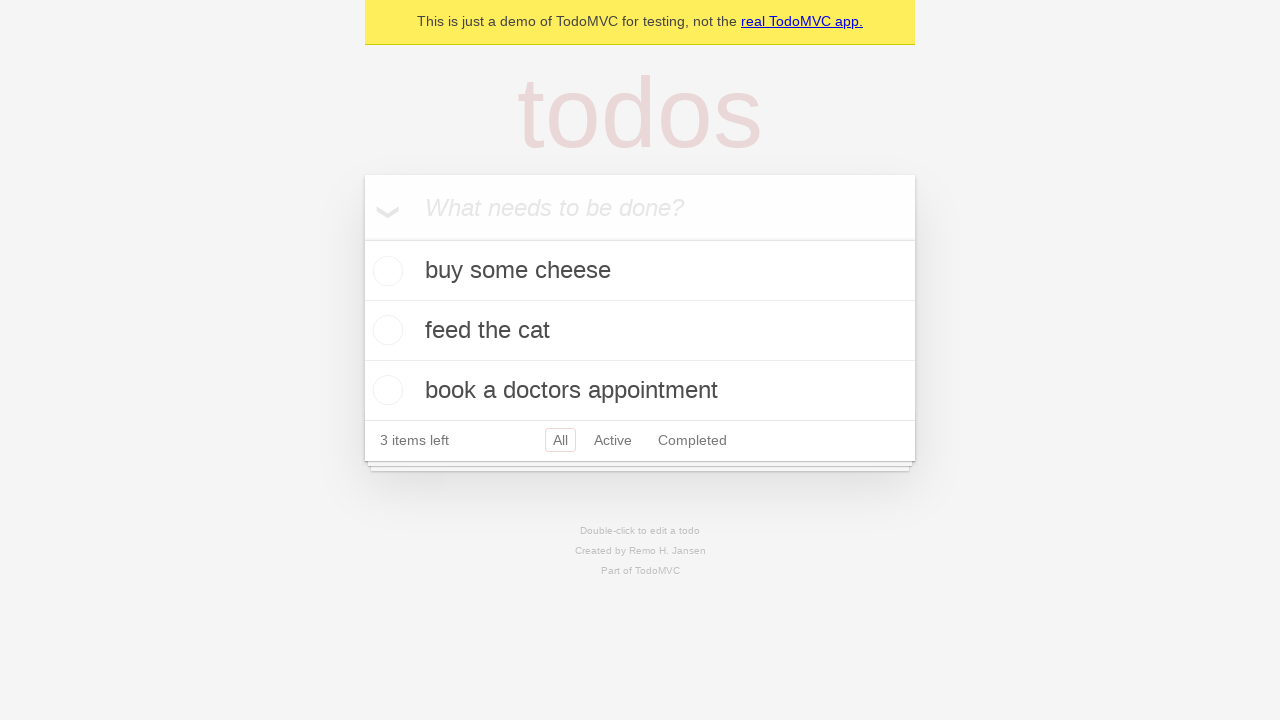

All 3 todo items have been loaded
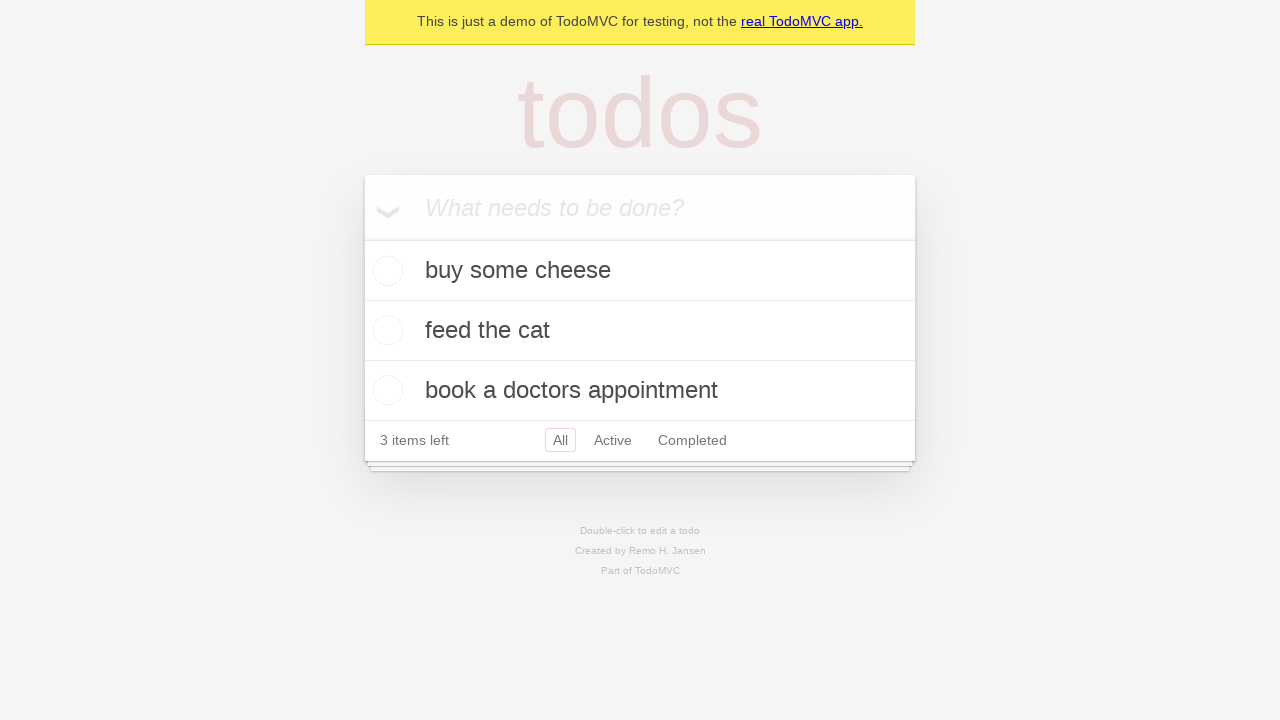

Checked the second todo item (feed the cat) at (385, 330) on internal:testid=[data-testid="todo-item"s] >> nth=1 >> internal:role=checkbox
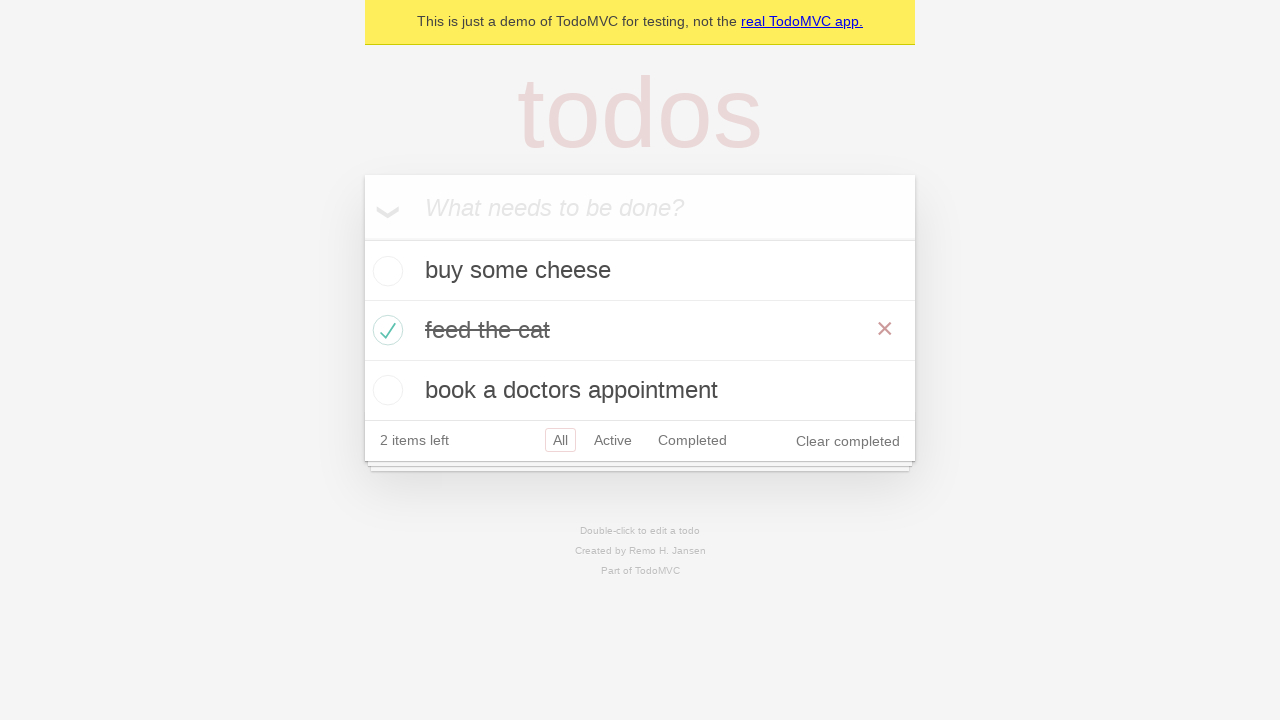

Clicked the Completed filter link at (692, 440) on internal:role=link[name="Completed"i]
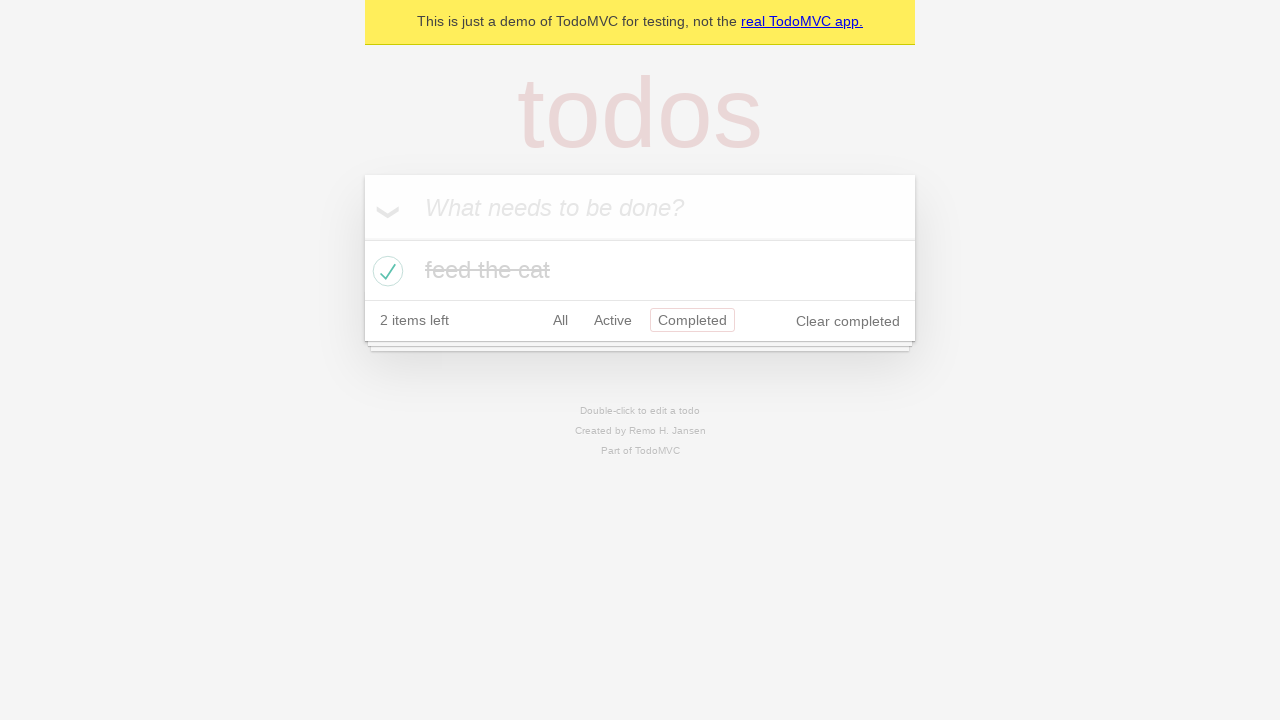

Filtered view now displays only 1 completed item
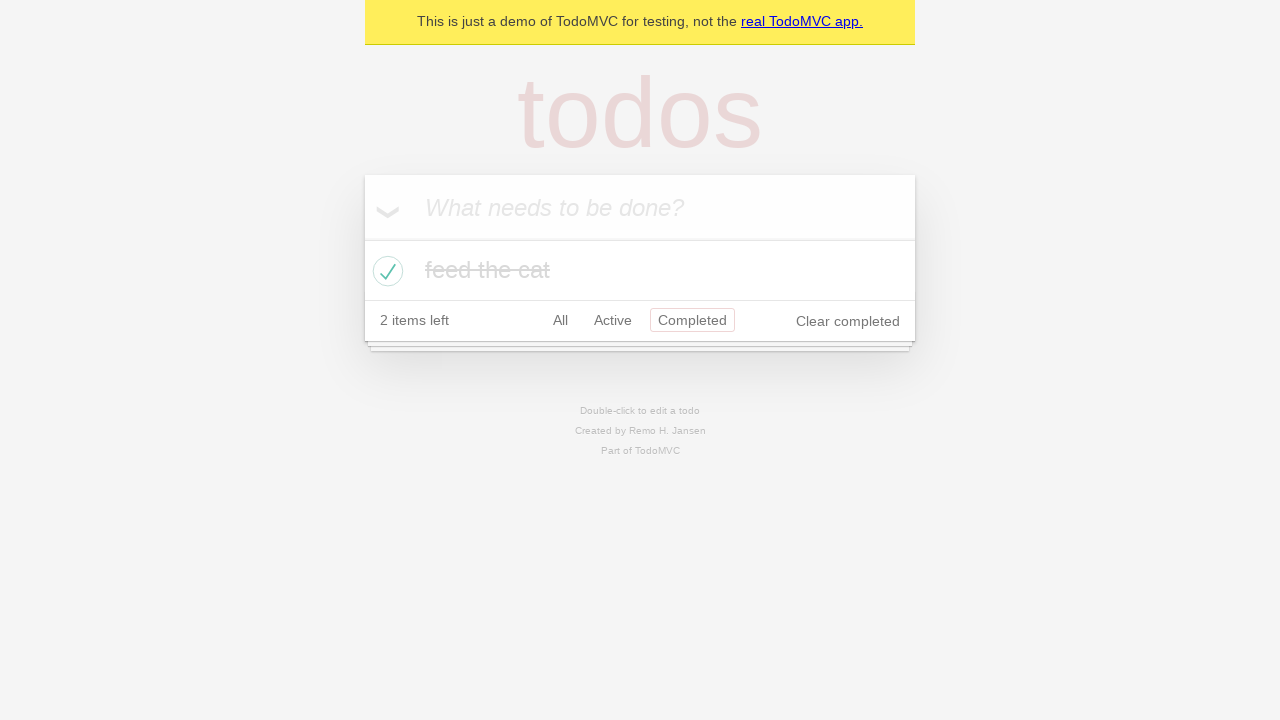

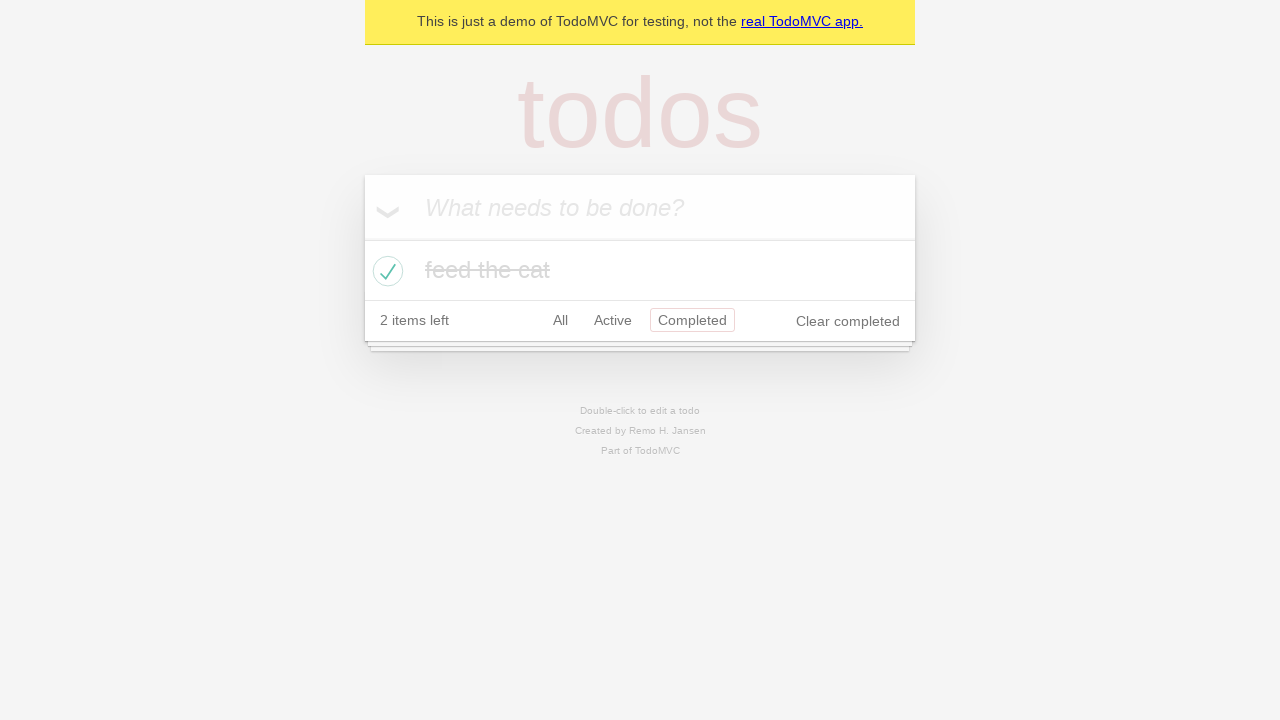